Tests double-click functionality on W3Schools by entering text in an input field, double-clicking a "Copy Text" button, and verifying the text is copied to a second input field

Starting URL: https://www.w3schools.com/tags/tryit.asp?filename=tryhtml5_ev_ondblclick3

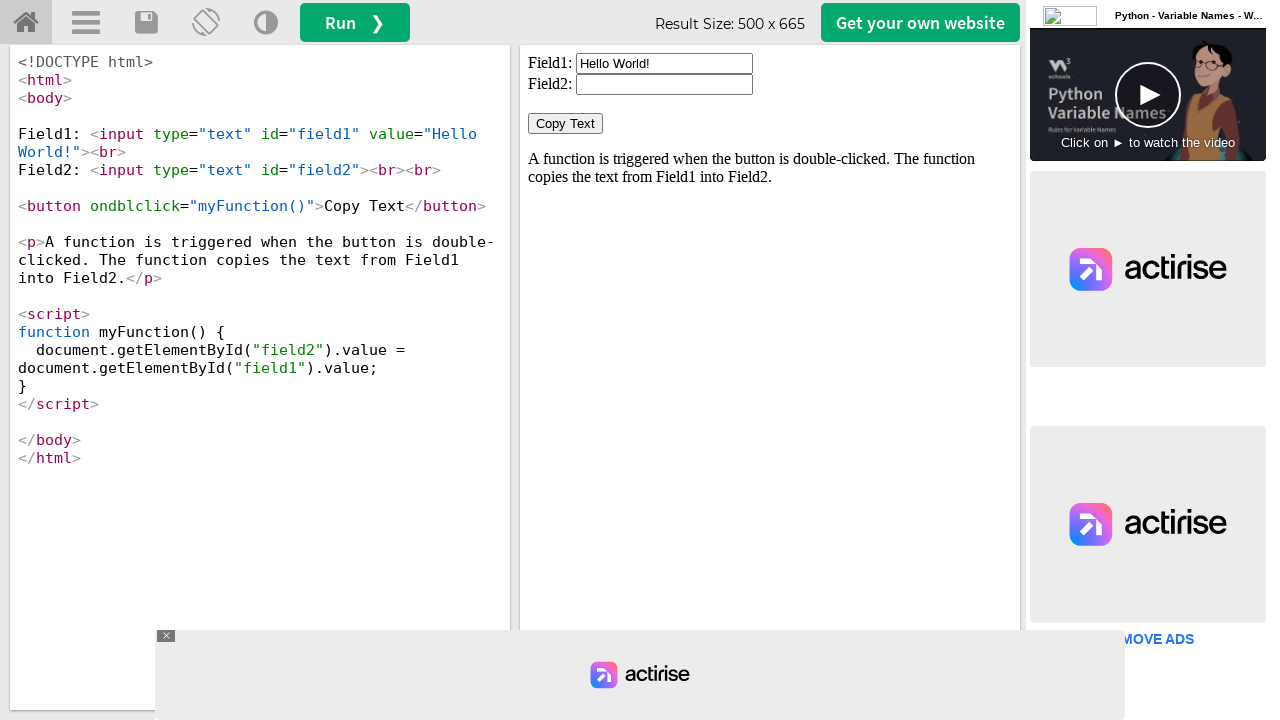

Located iframe with interactive content
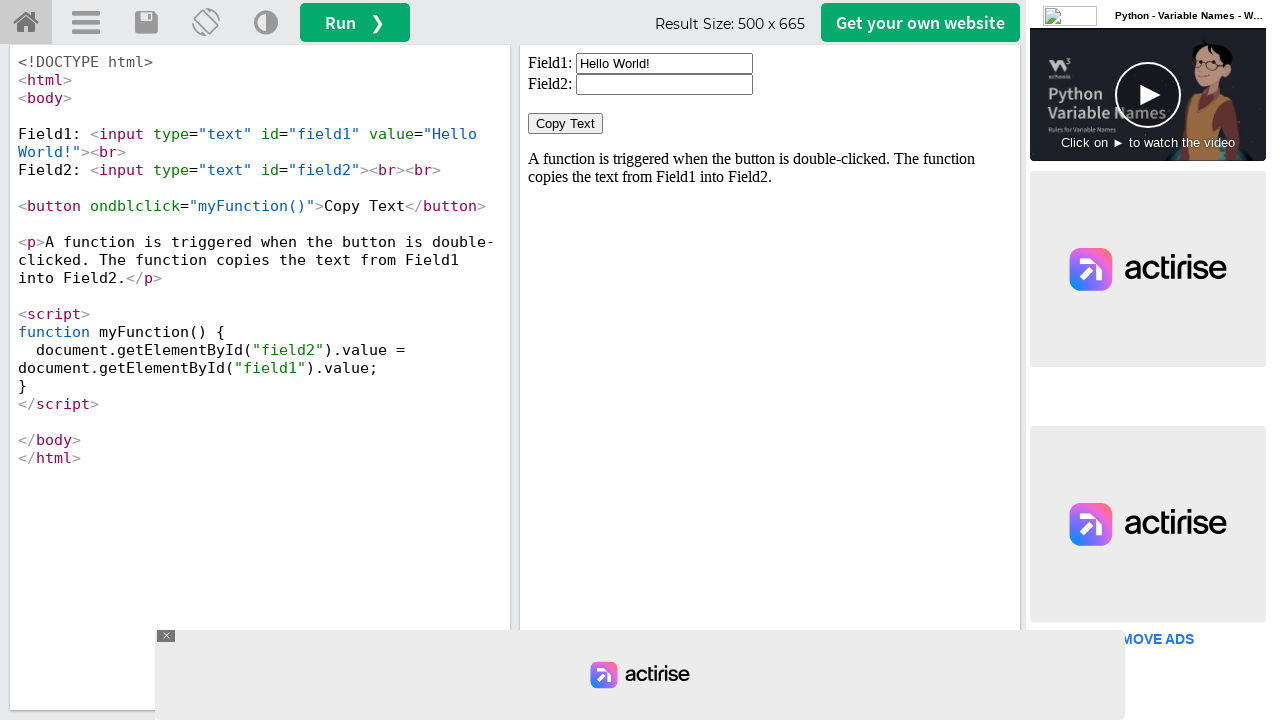

Cleared the first input field on #iframeResult >> internal:control=enter-frame >> input#field1
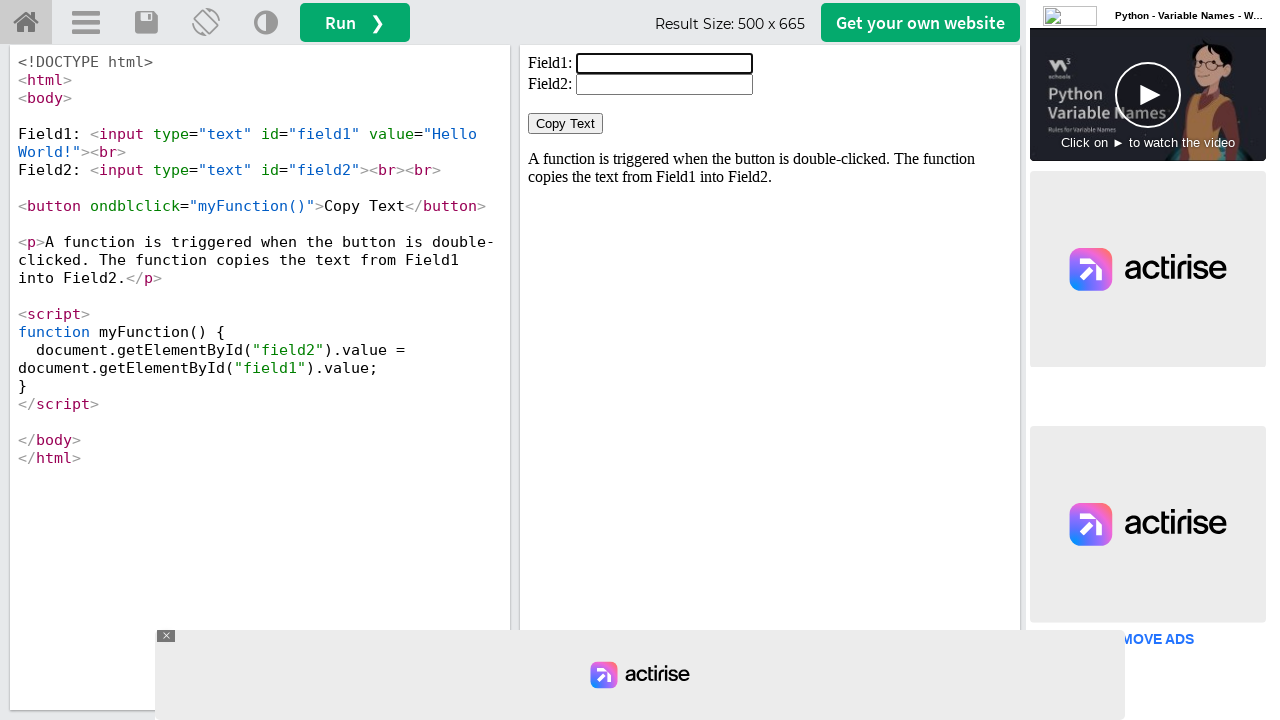

Filled first input field with 'Himanshu' on #iframeResult >> internal:control=enter-frame >> input#field1
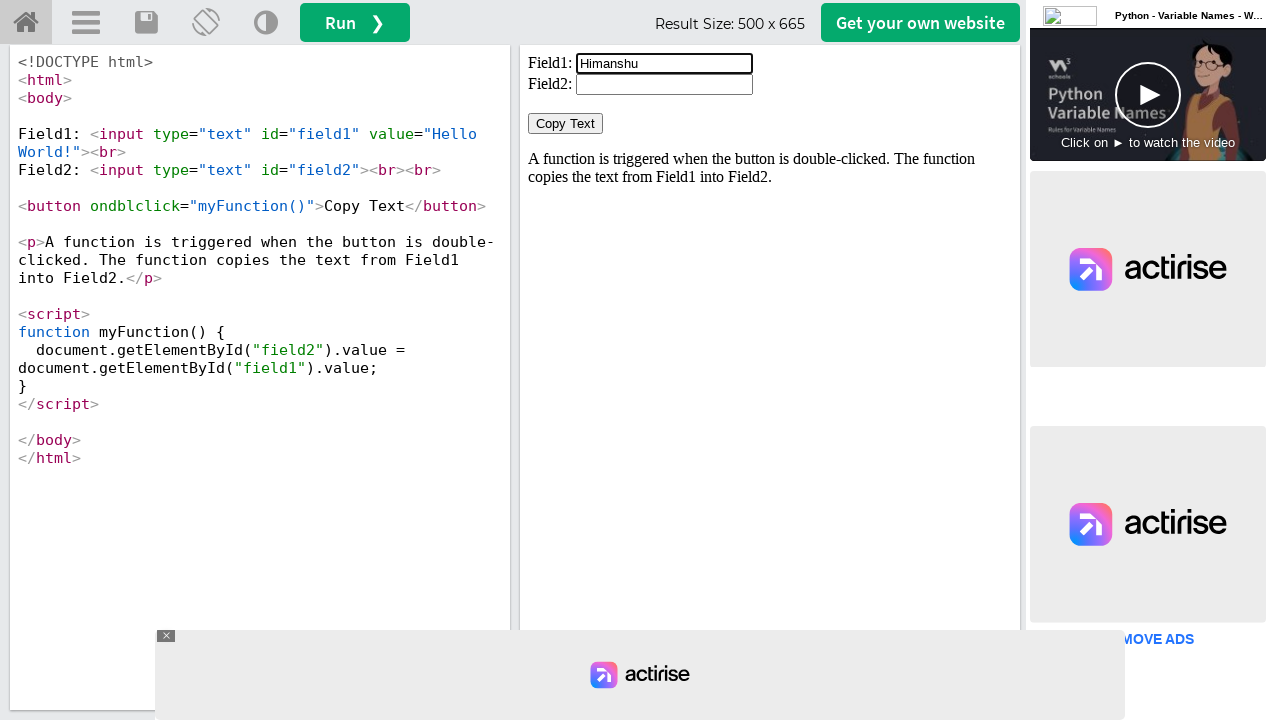

Double-clicked the 'Copy Text' button at (566, 124) on #iframeResult >> internal:control=enter-frame >> button:has-text('Copy Text')
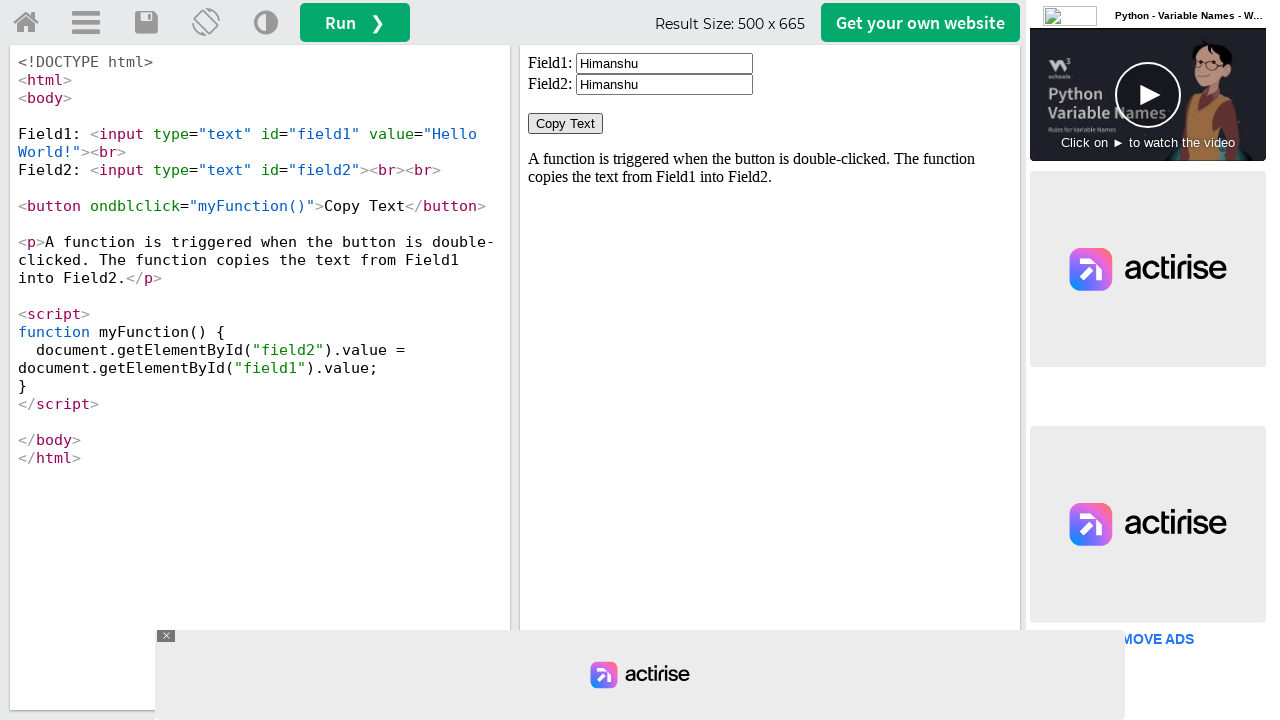

Waited 500ms for copy action to complete
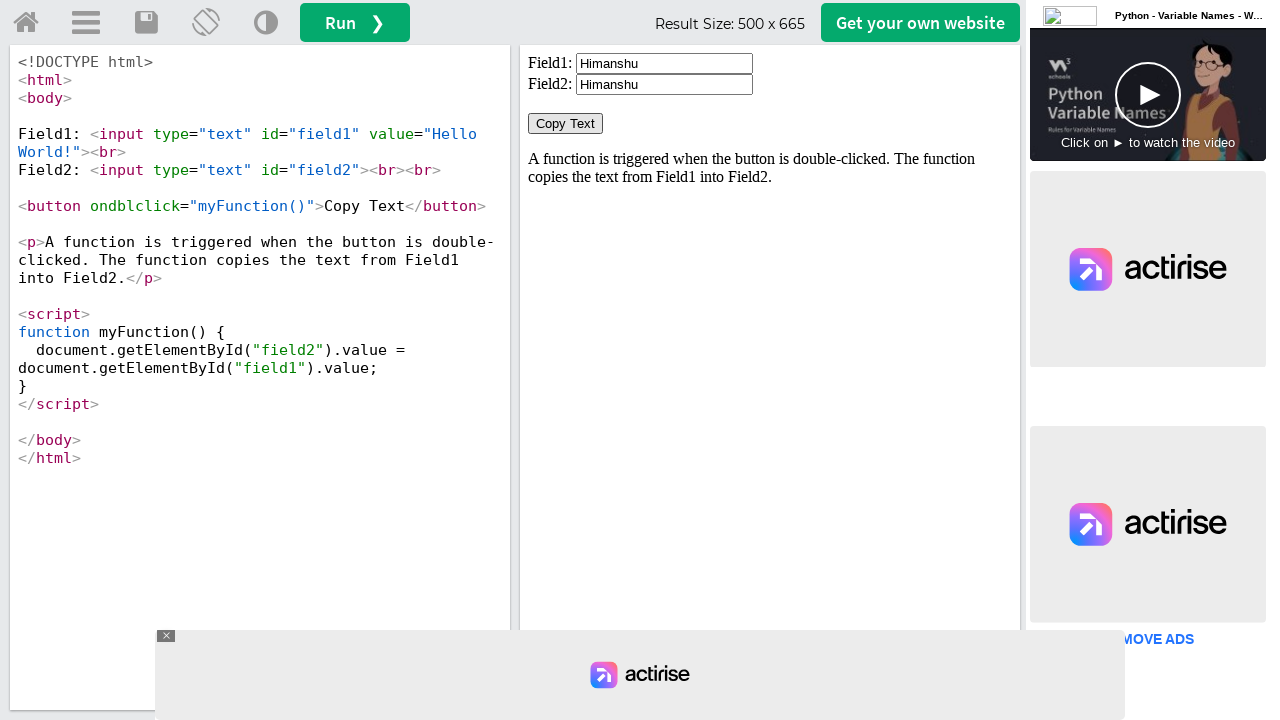

Retrieved value from second input field
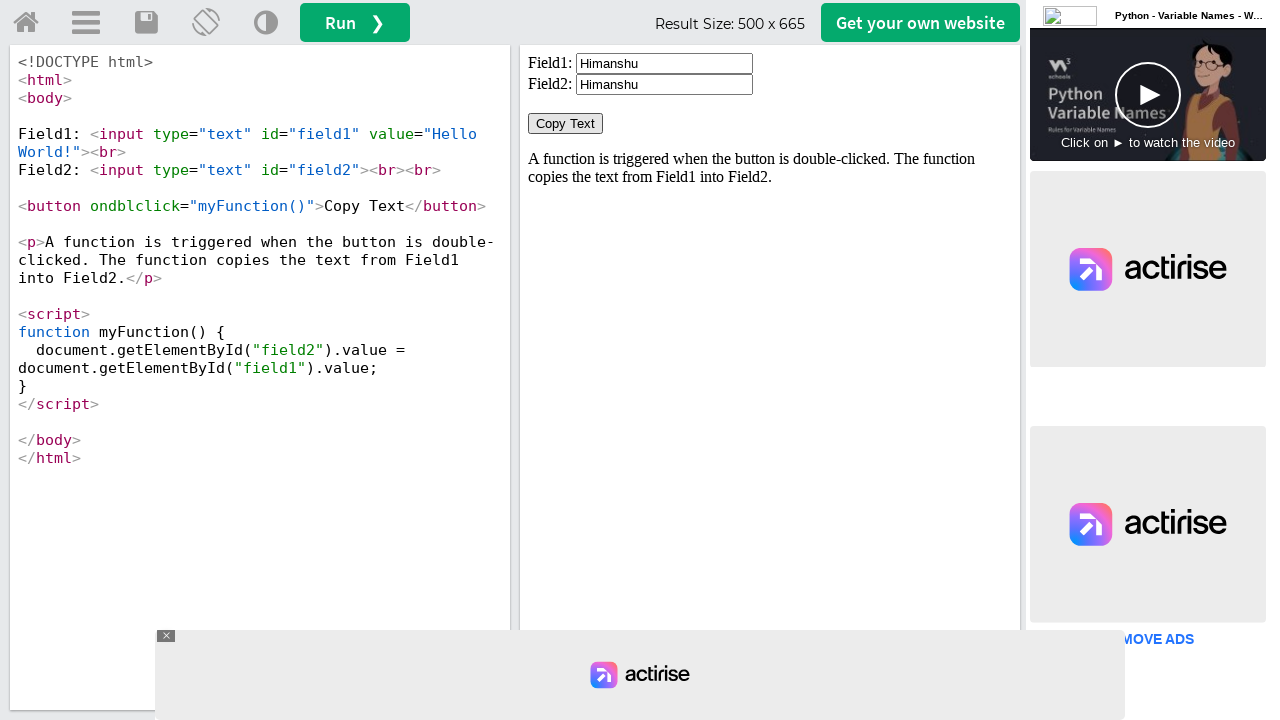

Verified that second input field contains 'Himanshu'
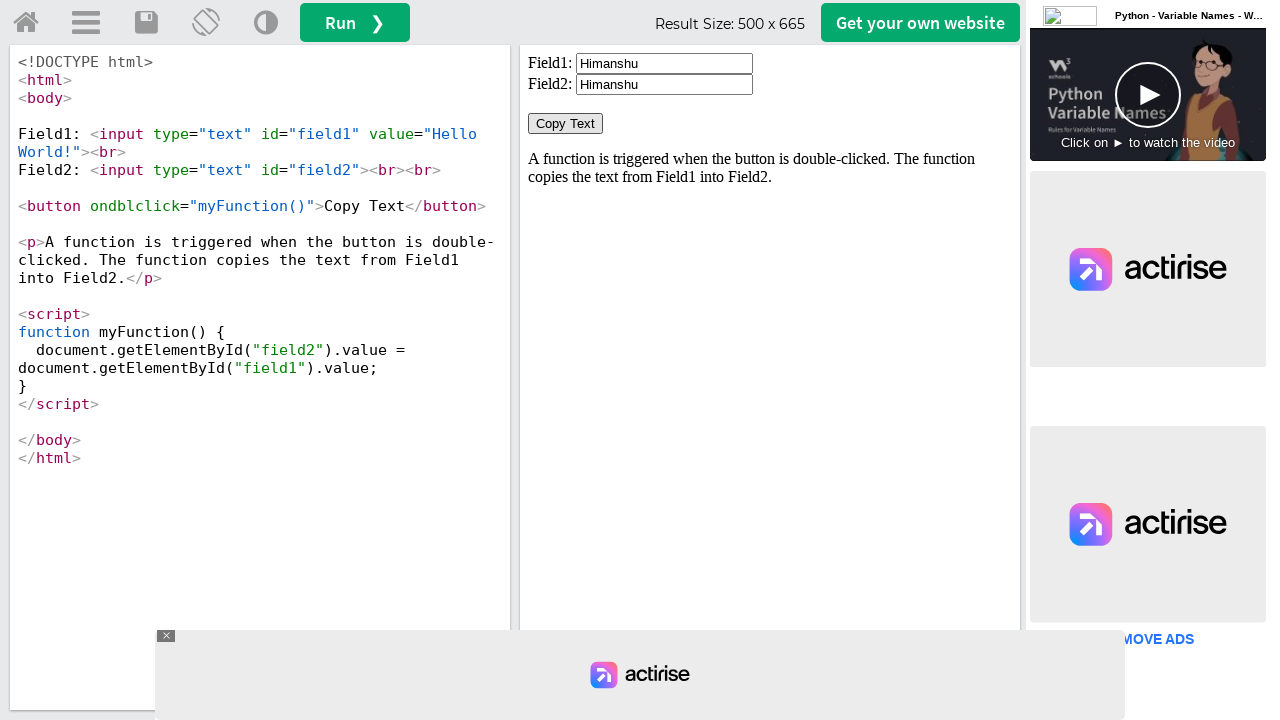

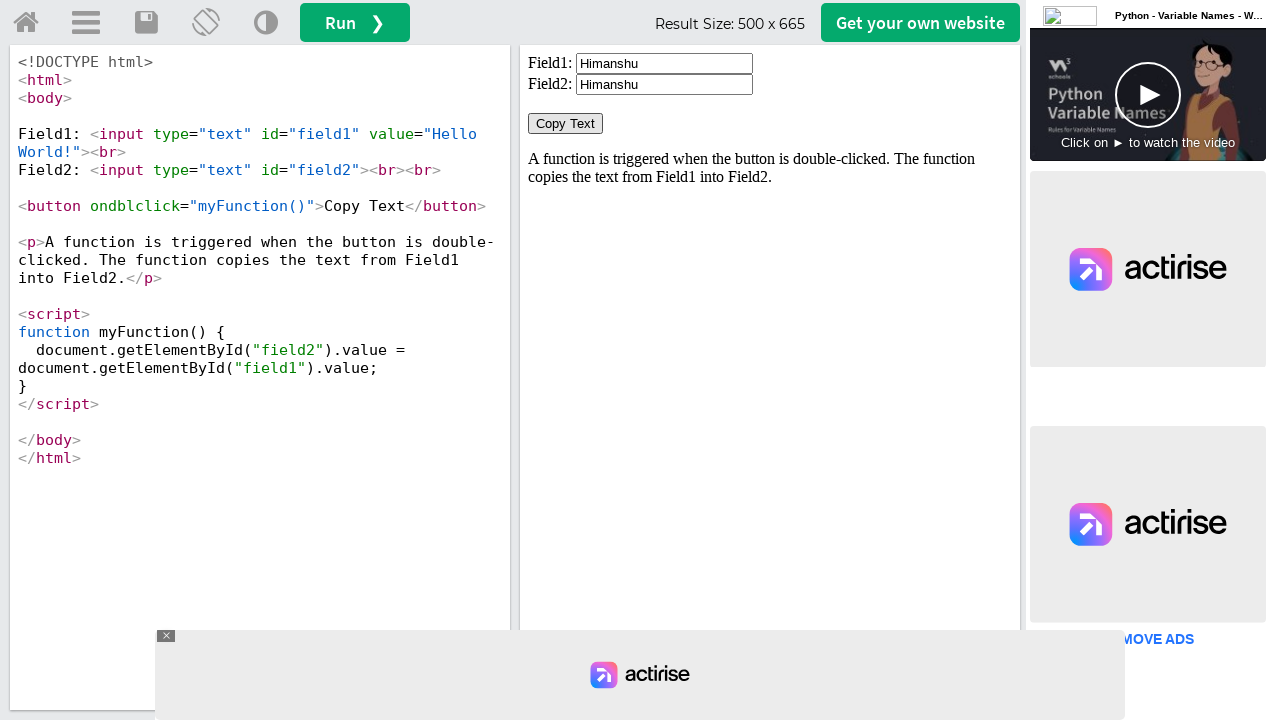